Tests contact form validation by filling only the subject field and verifying required field errors for name, email and message

Starting URL: http://www.atid.store

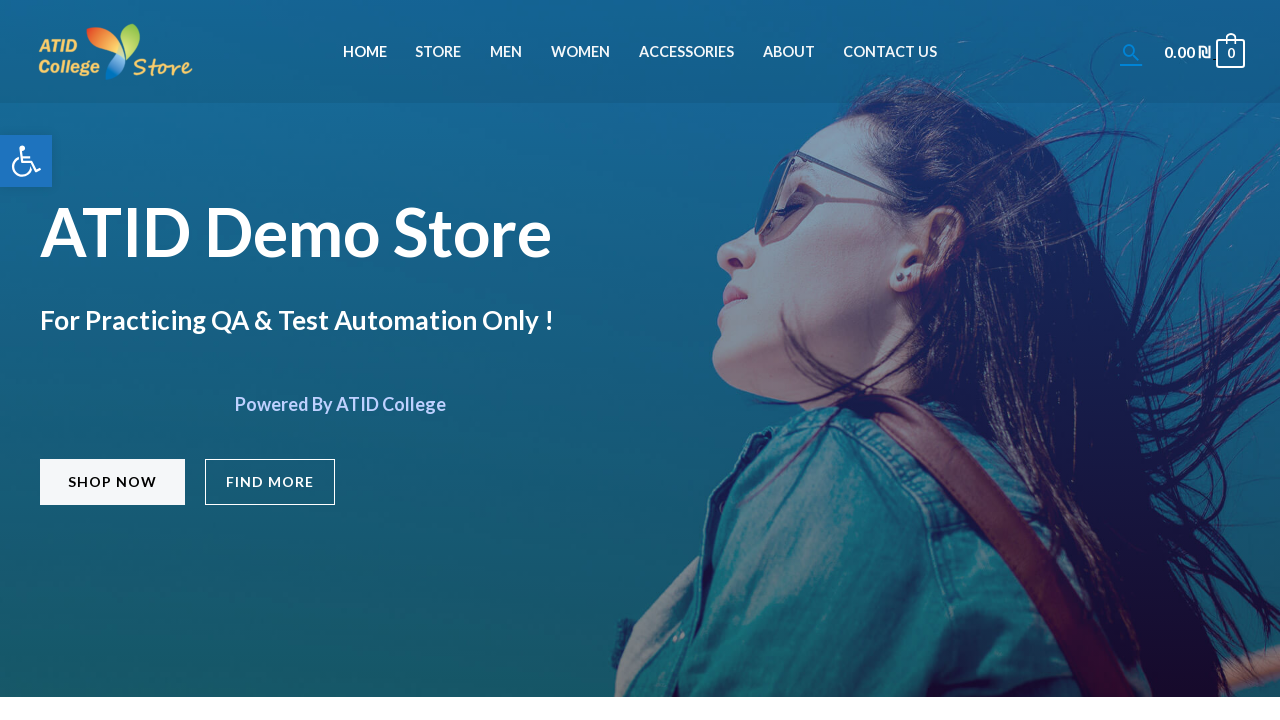

Clicked on Contact Us menu item at (890, 52) on li#menu-item-829
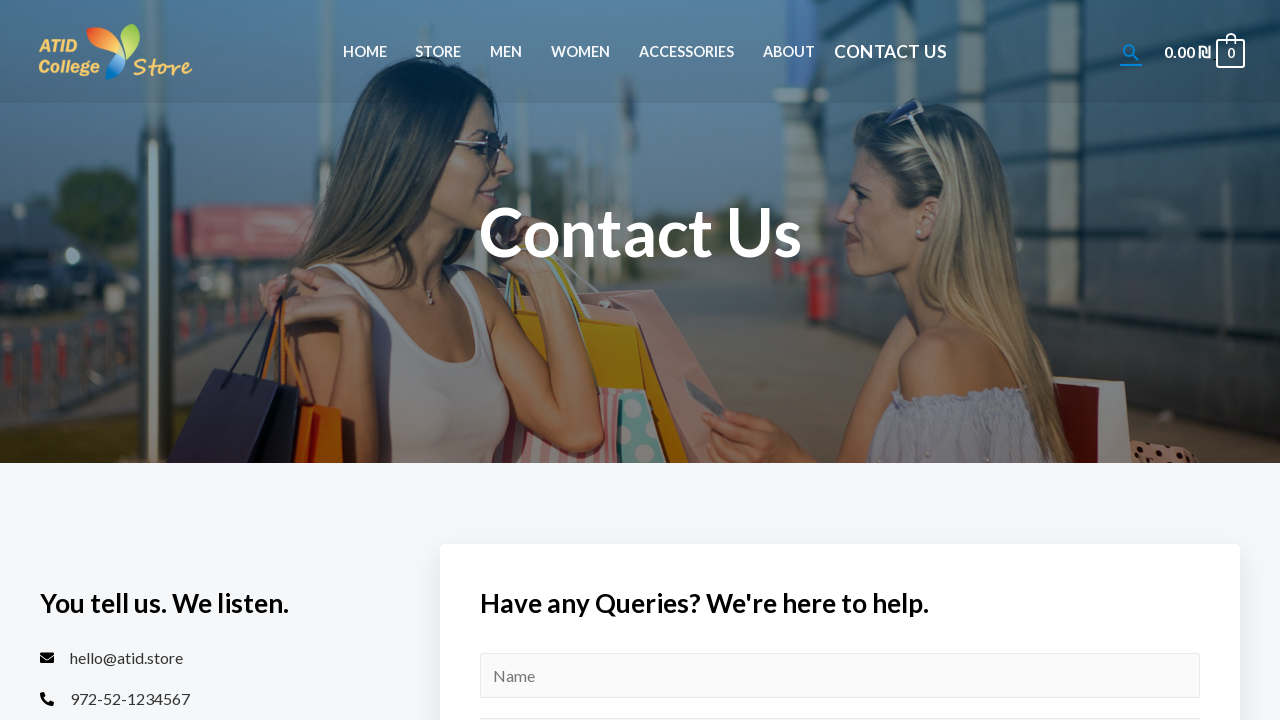

Contact form loaded
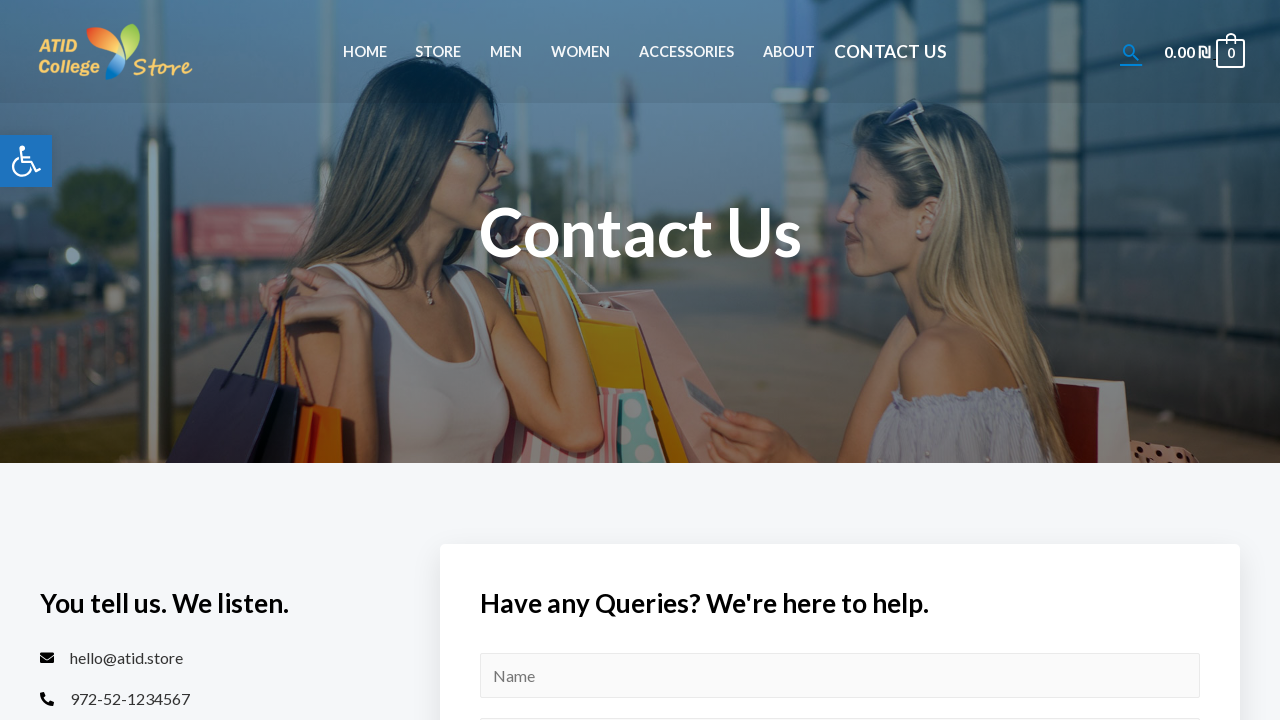

Filled subject field with 'Hello' on #wpforms-15-field_5
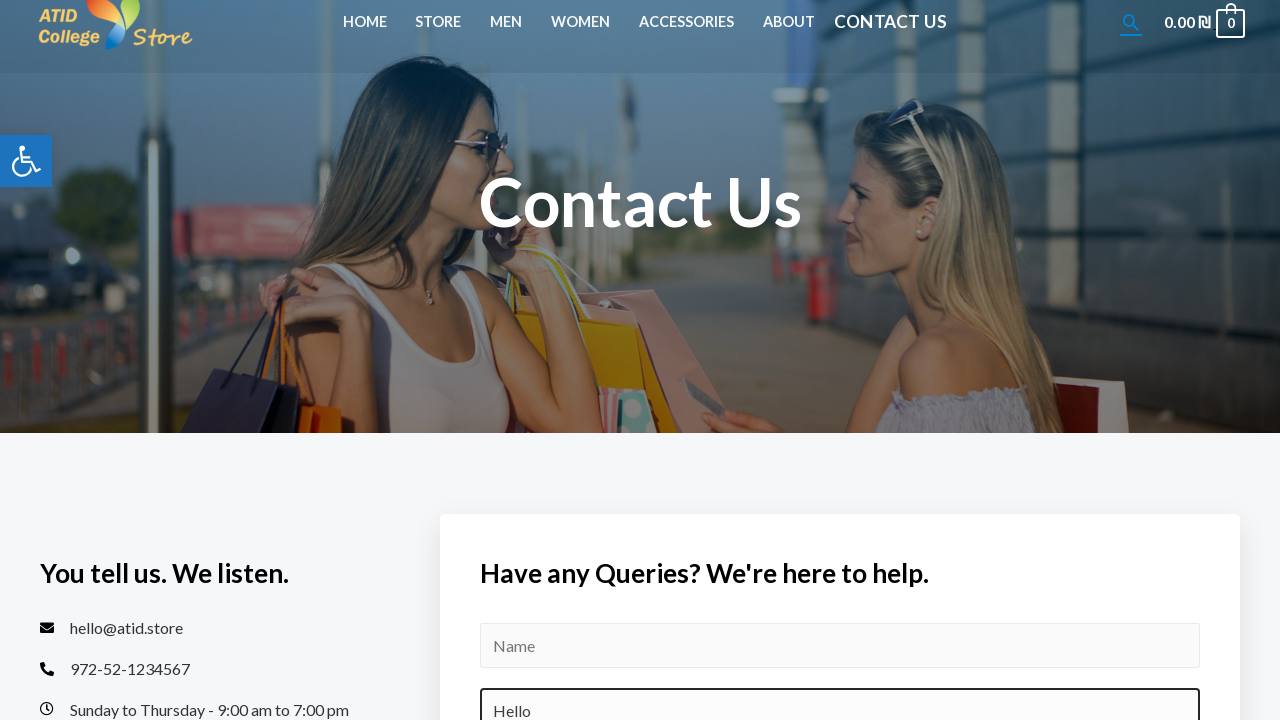

Clicked submit button at (567, 360) on #wpforms-submit-15
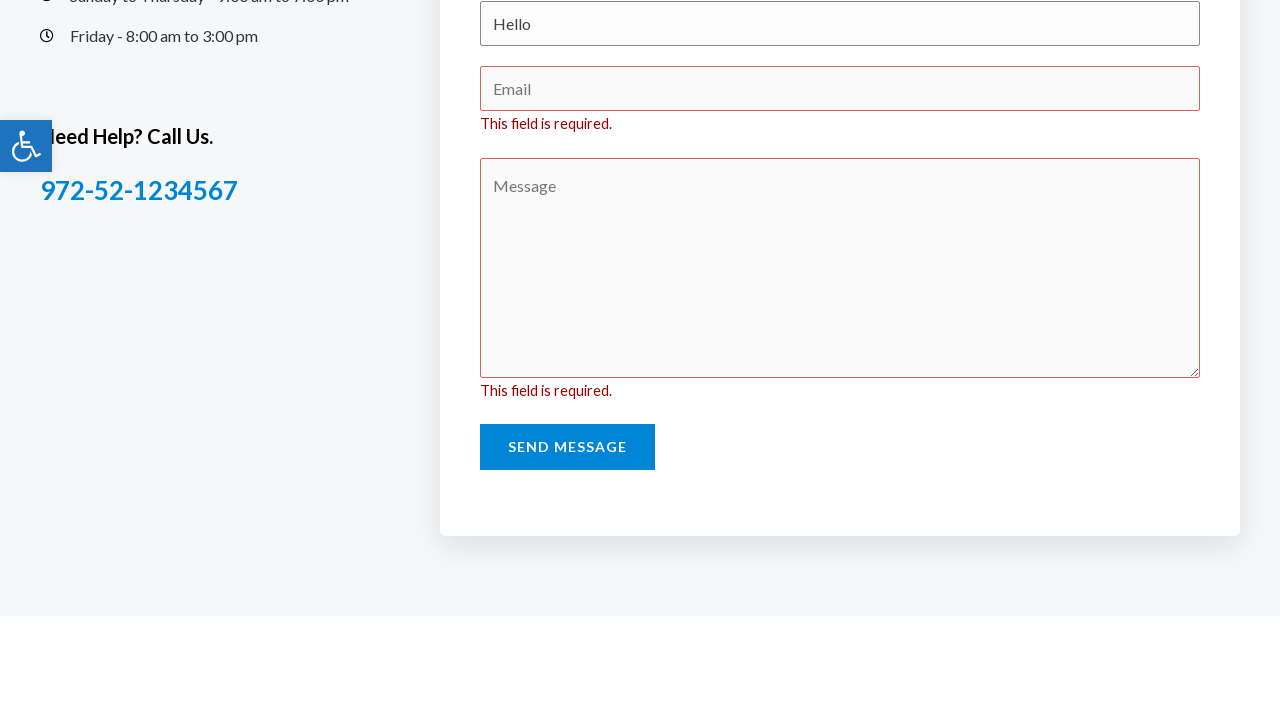

Name field error message appeared
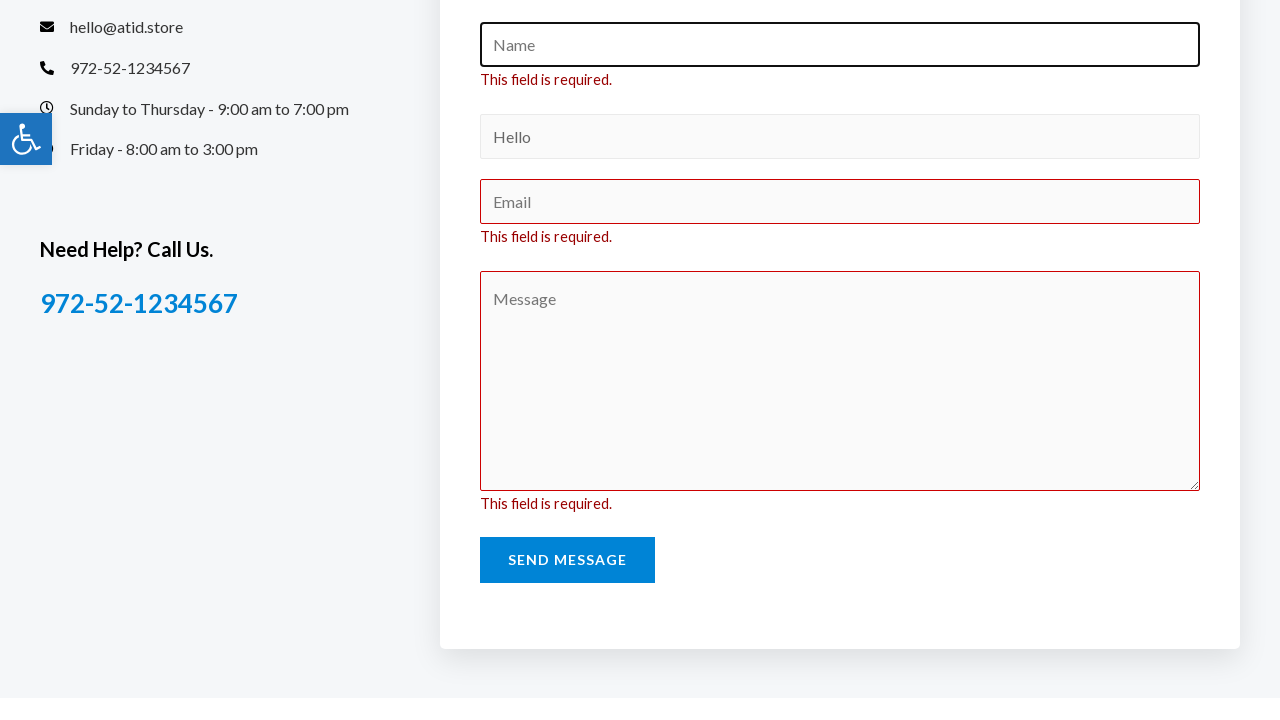

Email field error message appeared
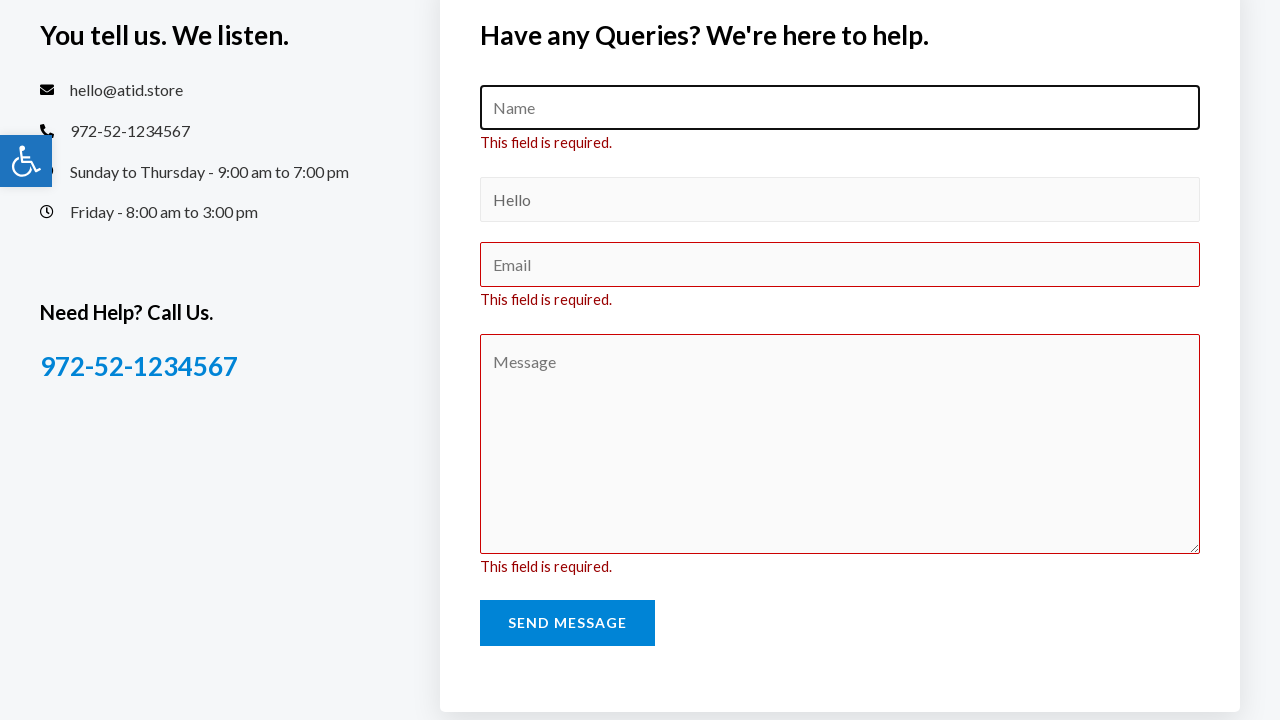

Message field error message appeared
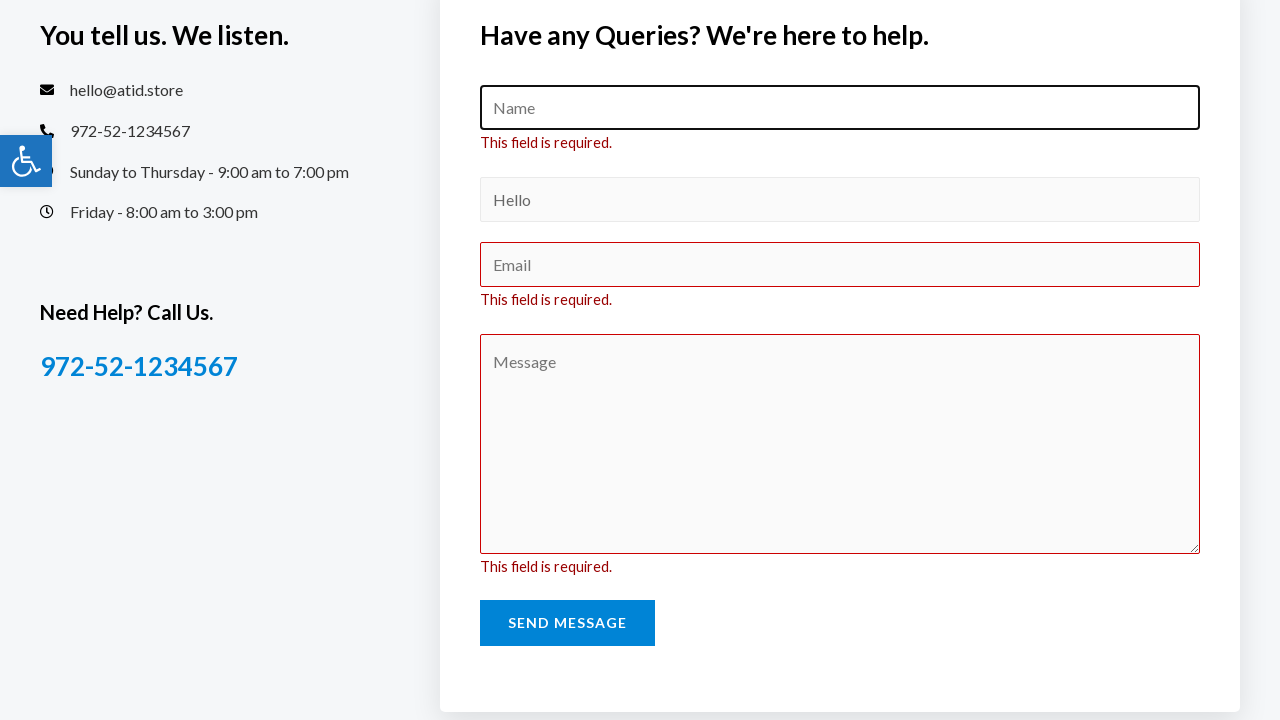

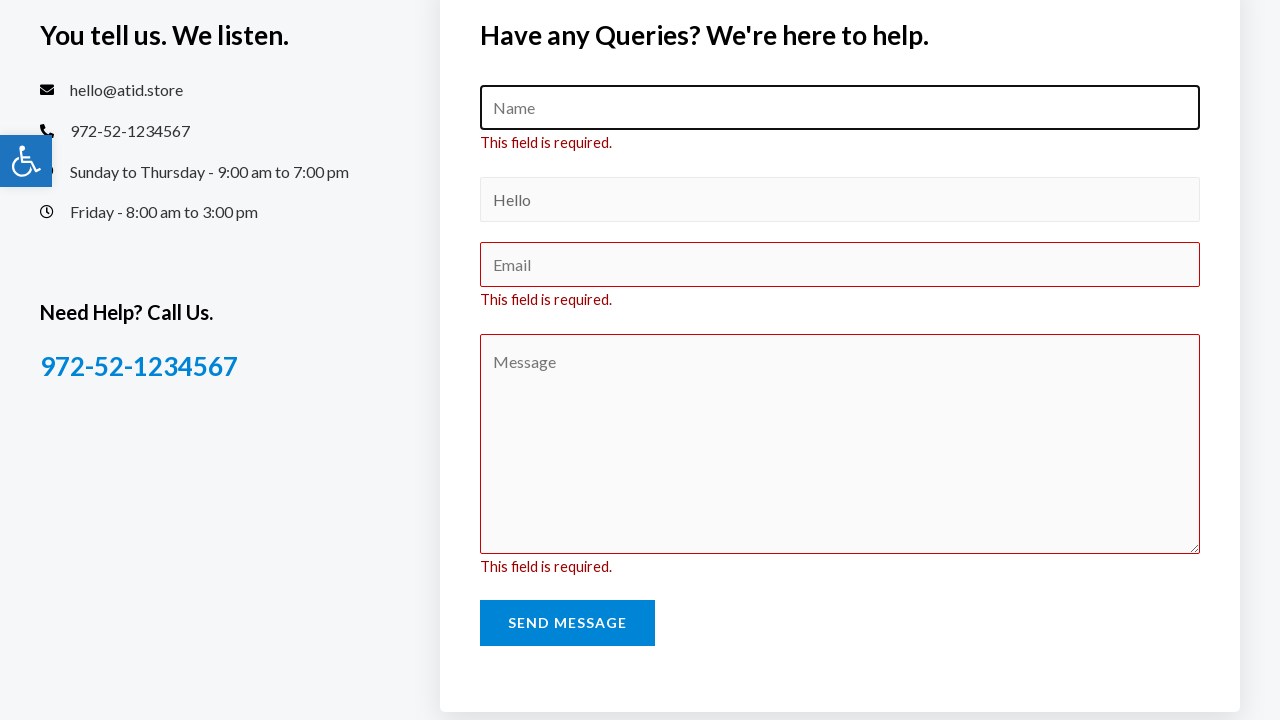